Tests handling of a simple JavaScript alert by clicking a button to trigger the alert and then accepting it.

Starting URL: https://demo.automationtesting.in/Alerts.html

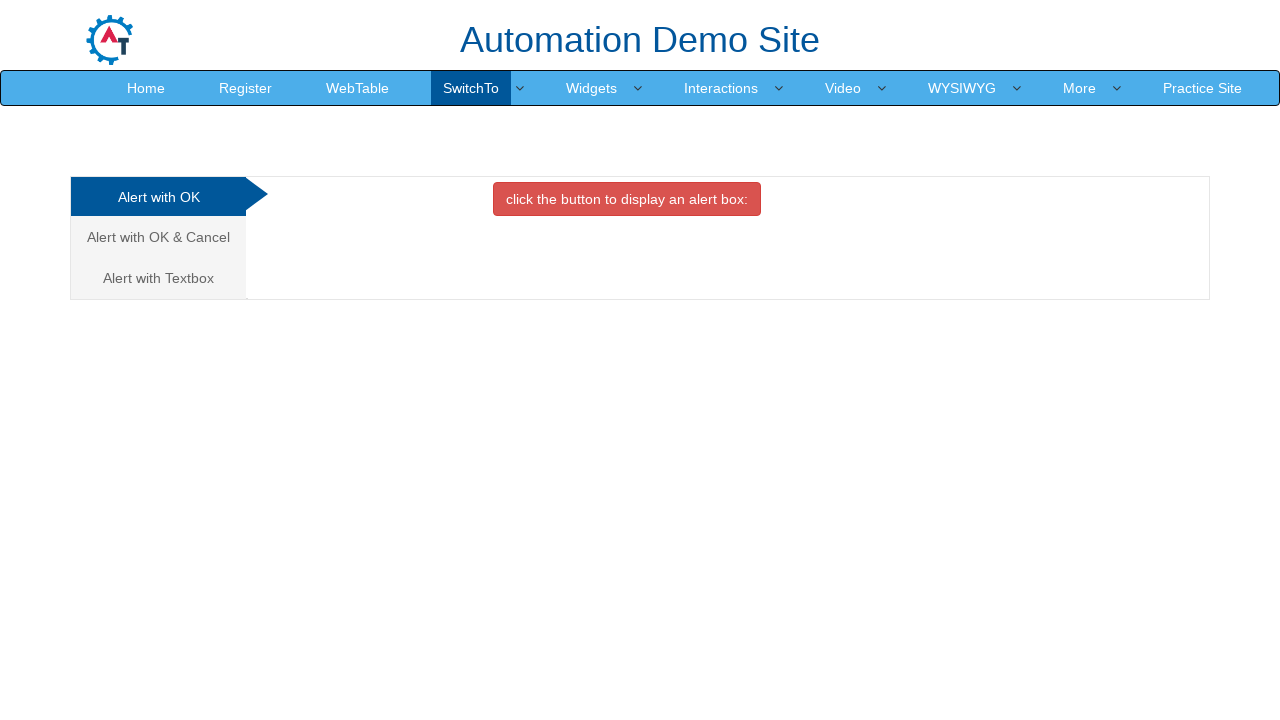

Clicked button to trigger alert at (627, 199) on xpath=//*[@id='OKTab']/button
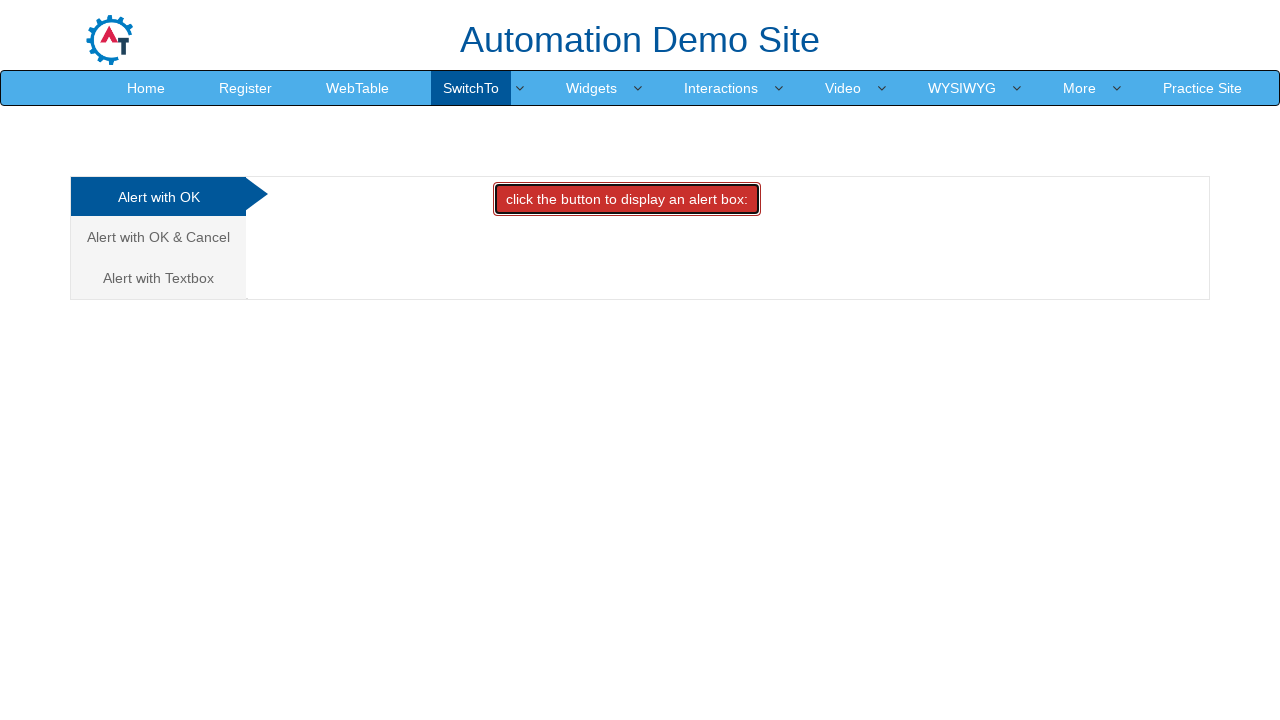

Set up dialog handler to accept alert
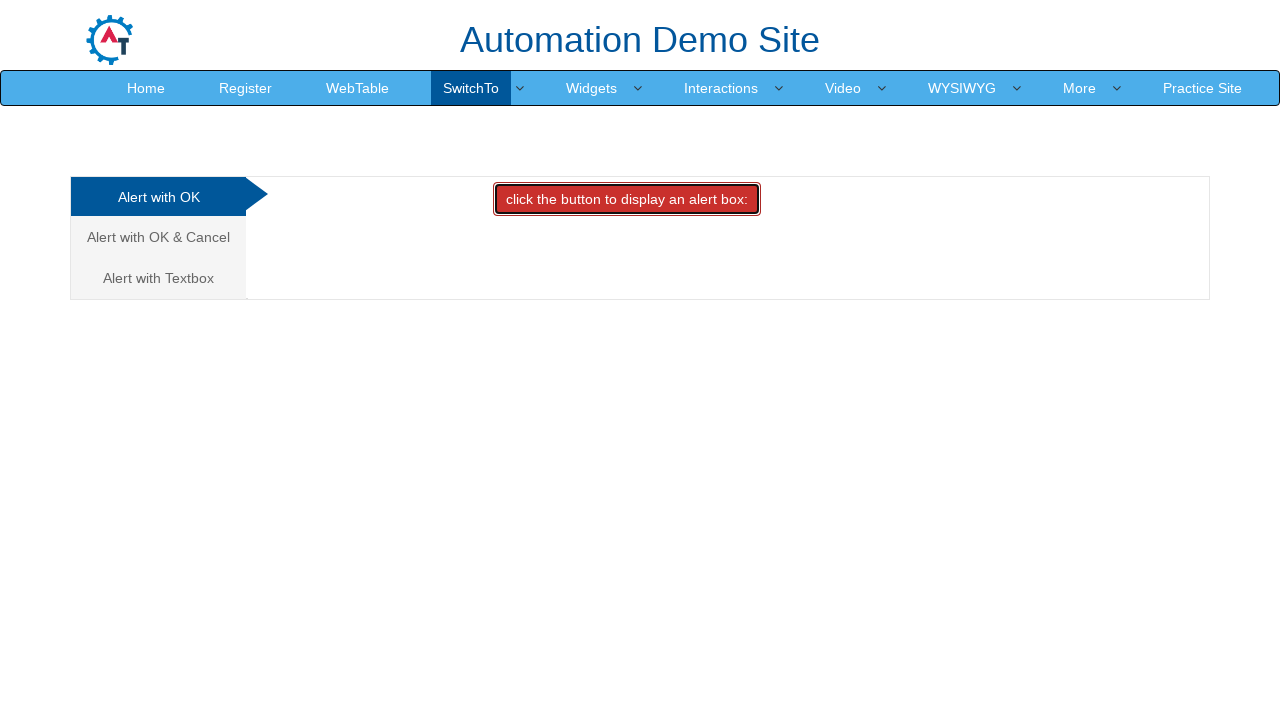

Alert handling completed and waited for dialog to close
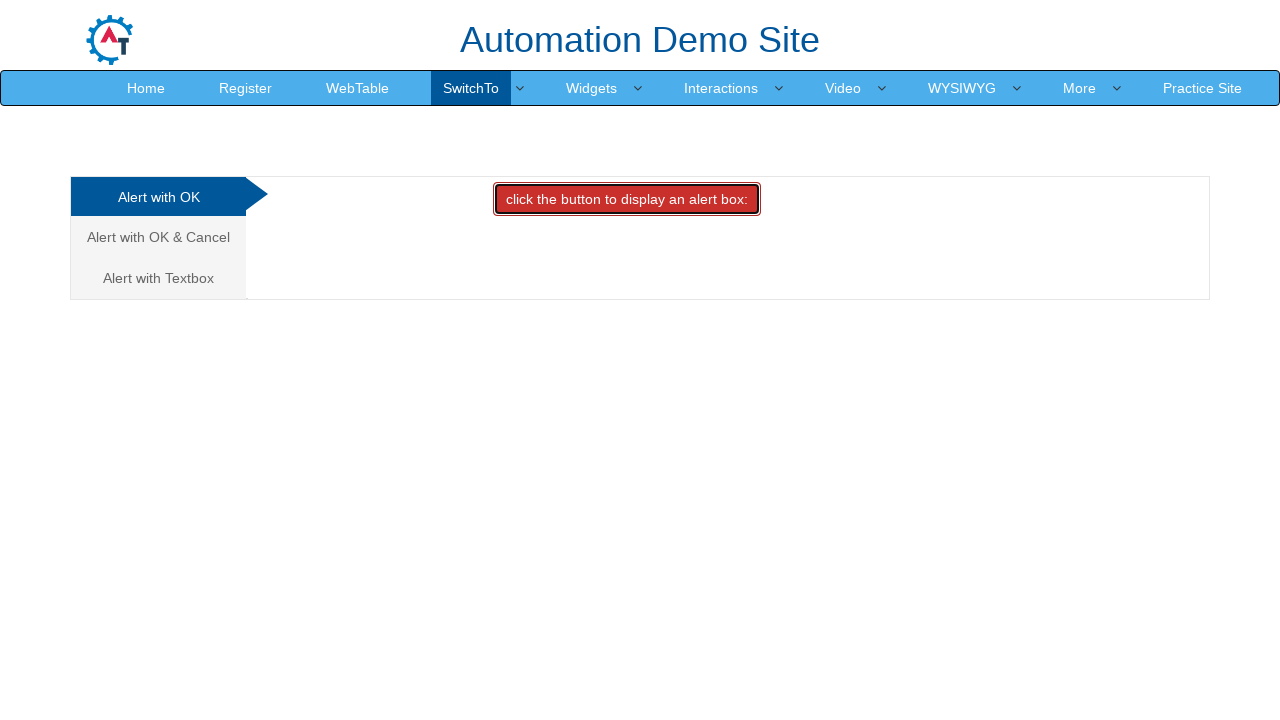

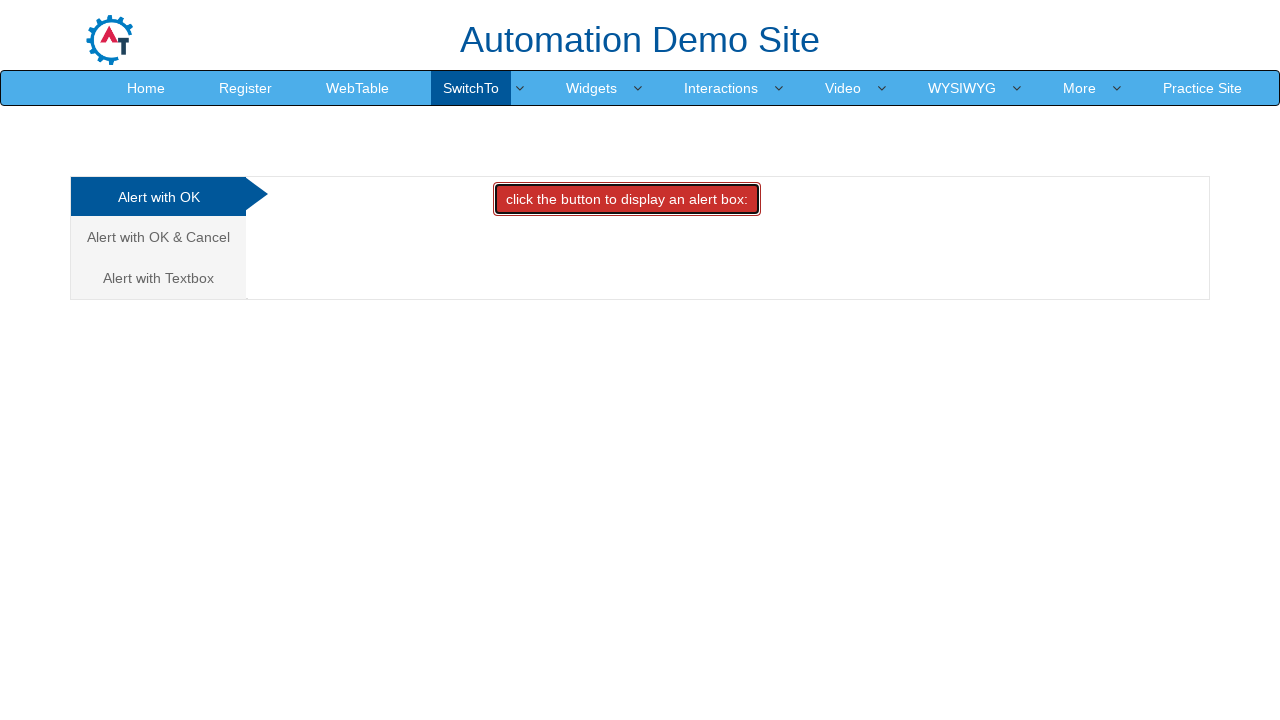